Tests alert handling functionality by triggering different types of JavaScript alerts and interacting with them

Starting URL: http://www.rahulshettyacademy.com/AutomationPractice/

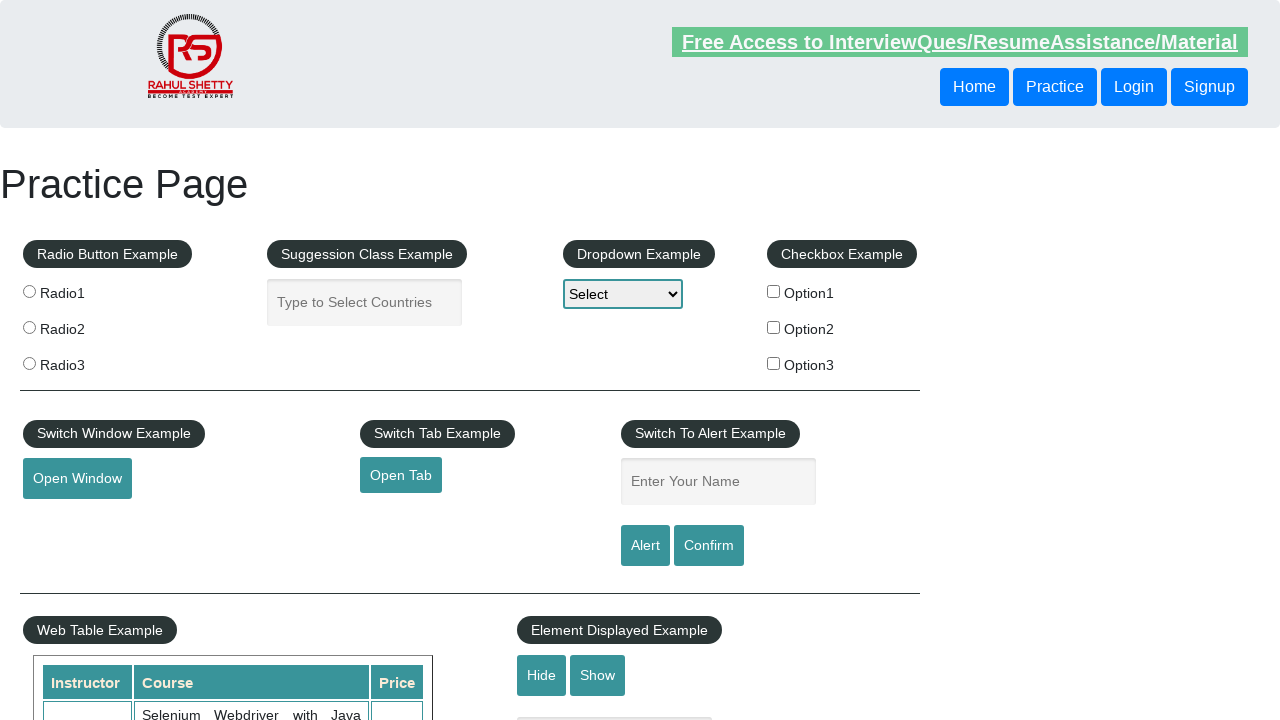

Filled name field with 'Veera' on #name
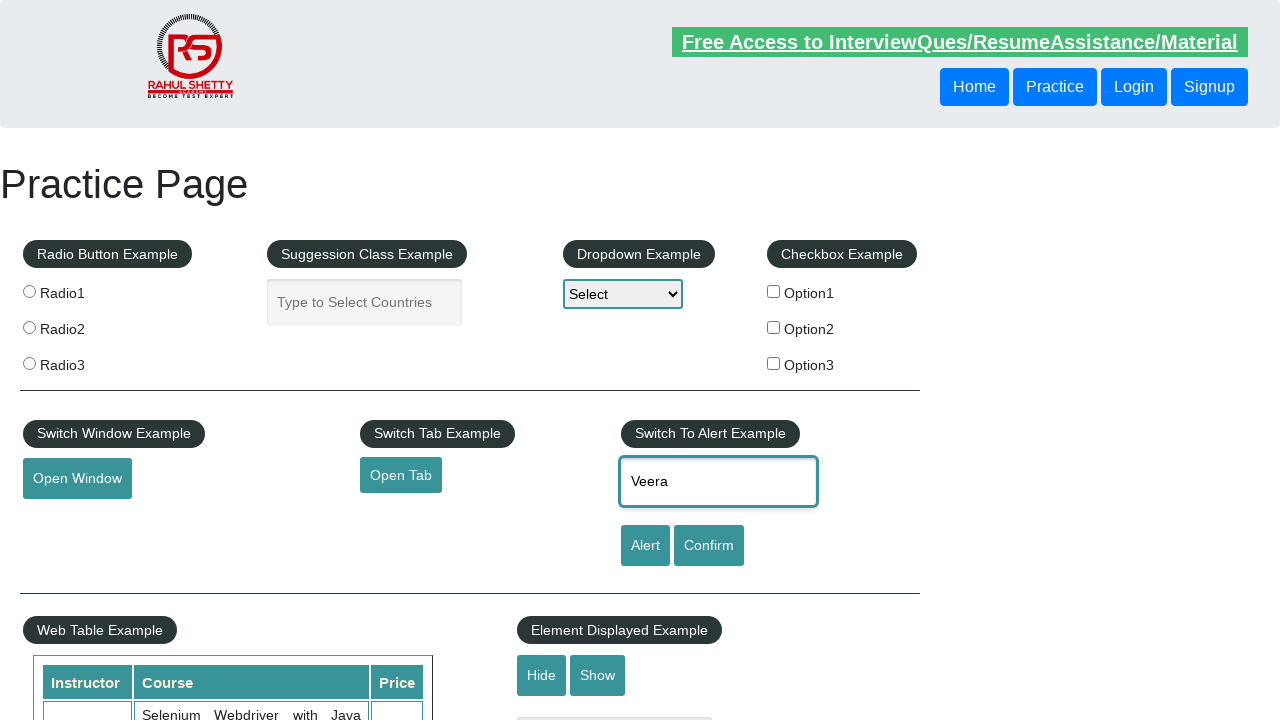

Clicked alert button to trigger JavaScript alert at (645, 546) on #alertbtn
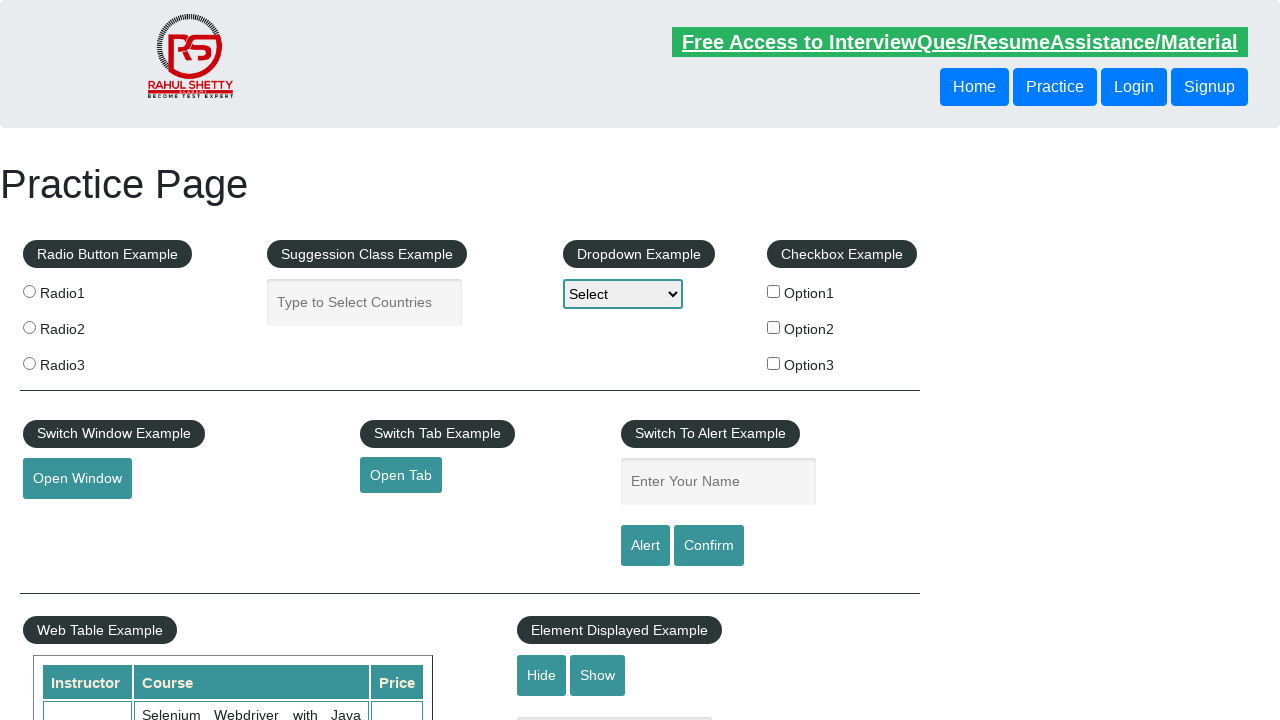

Set up dialog handler to accept alerts
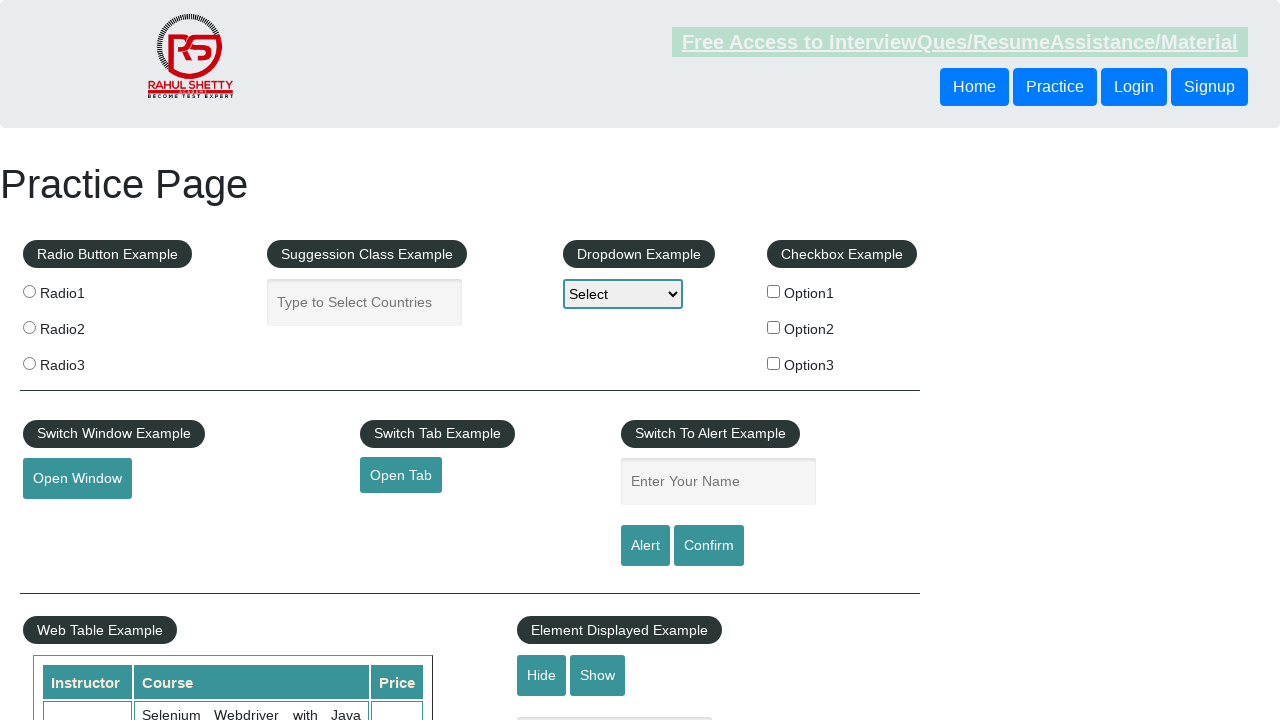

Clicked confirm button to trigger confirmation dialog at (709, 546) on #confirmbtn
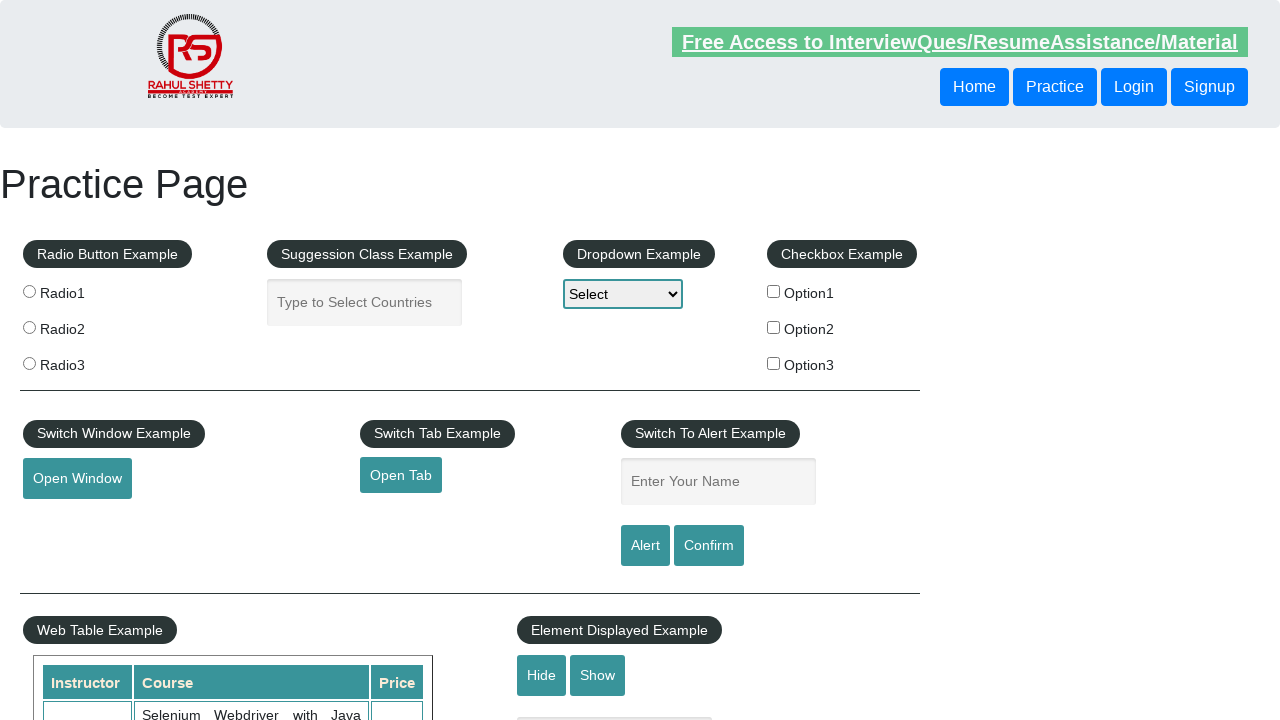

Set up dialog handler to dismiss confirmation dialogs
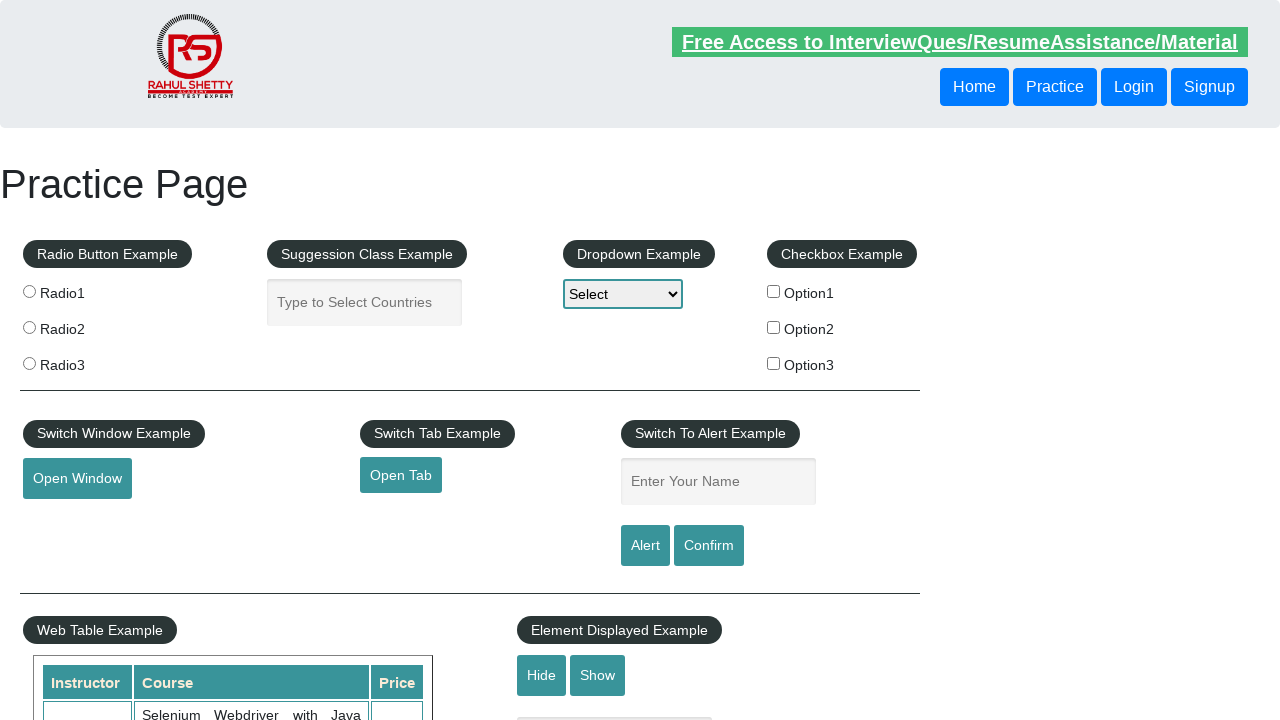

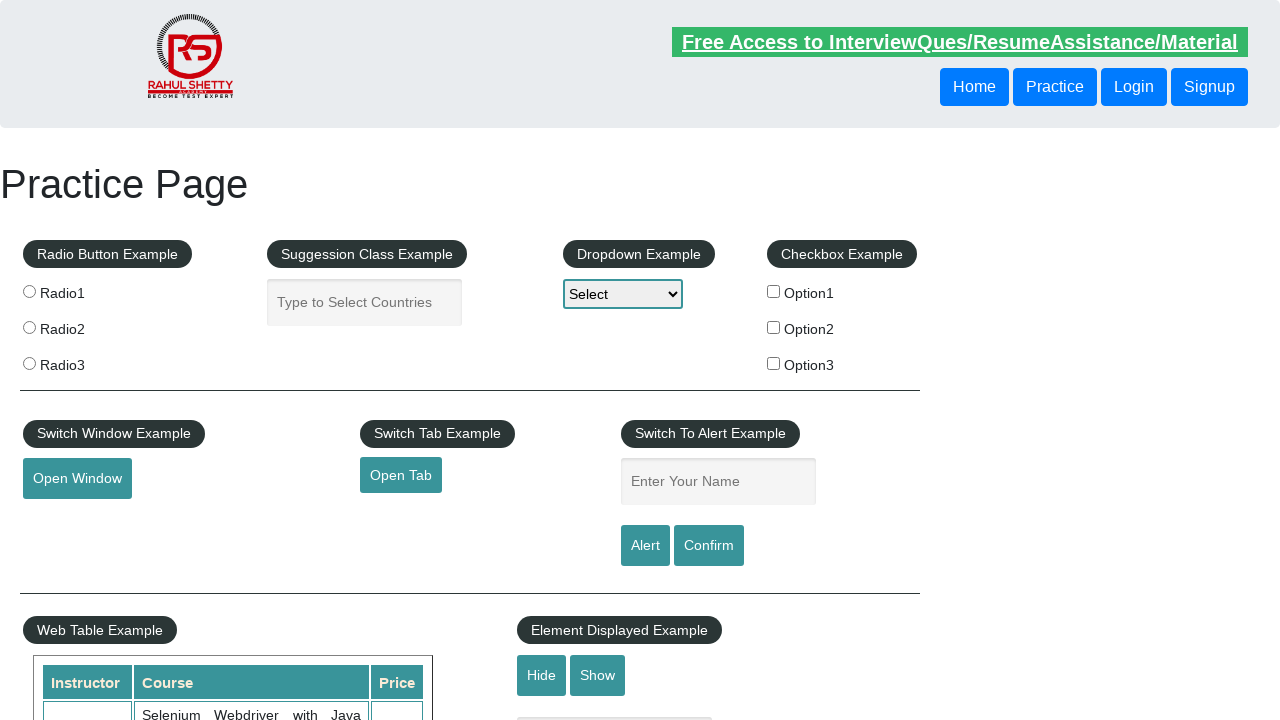